Navigates to the OrangeHRM demo page and verifies that links are present on the page by waiting for anchor elements to load.

Starting URL: https://opensource-demo.orangehrmlive.com/

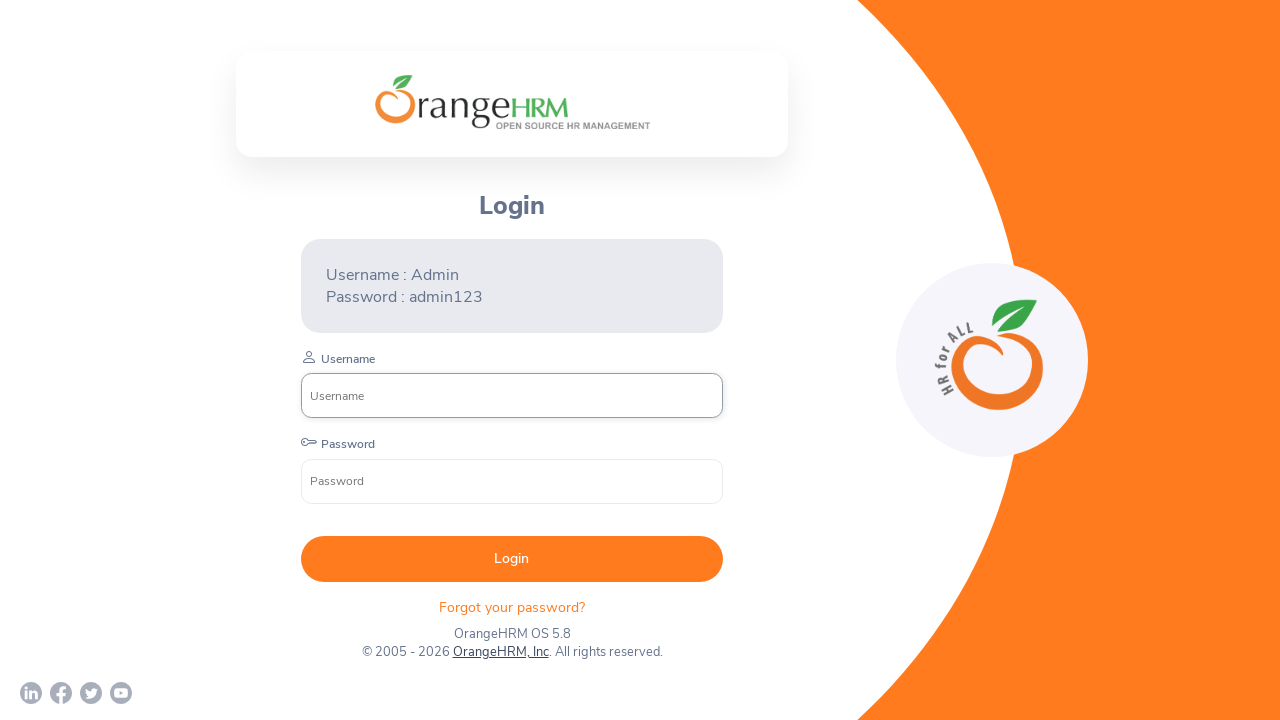

Waited for anchor elements to load on OrangeHRM demo page
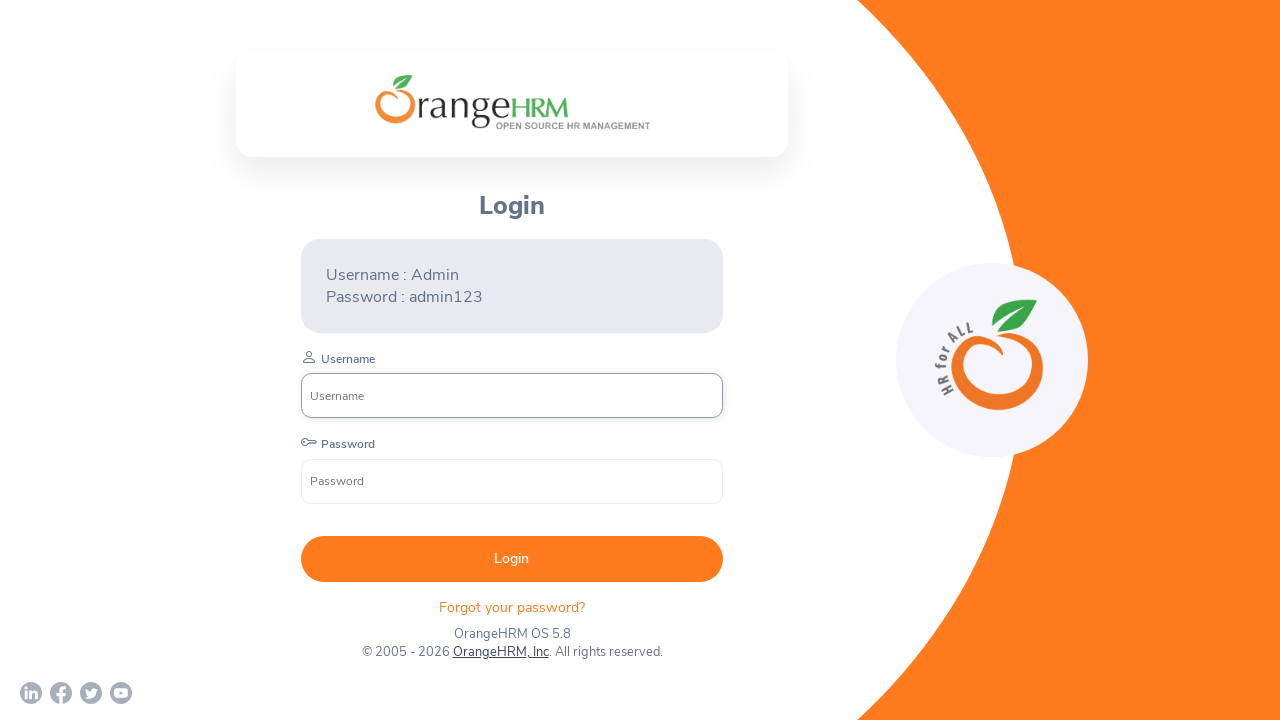

Located all anchor elements on the page
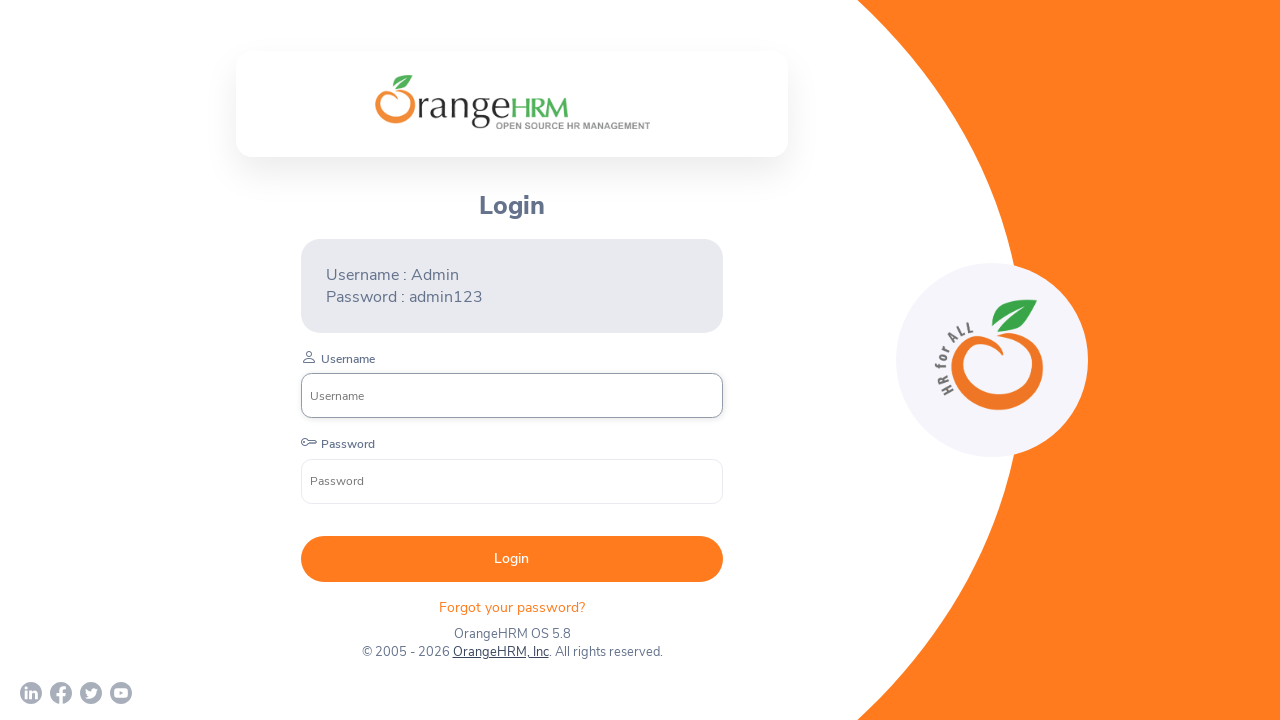

Verified that links are present on the page
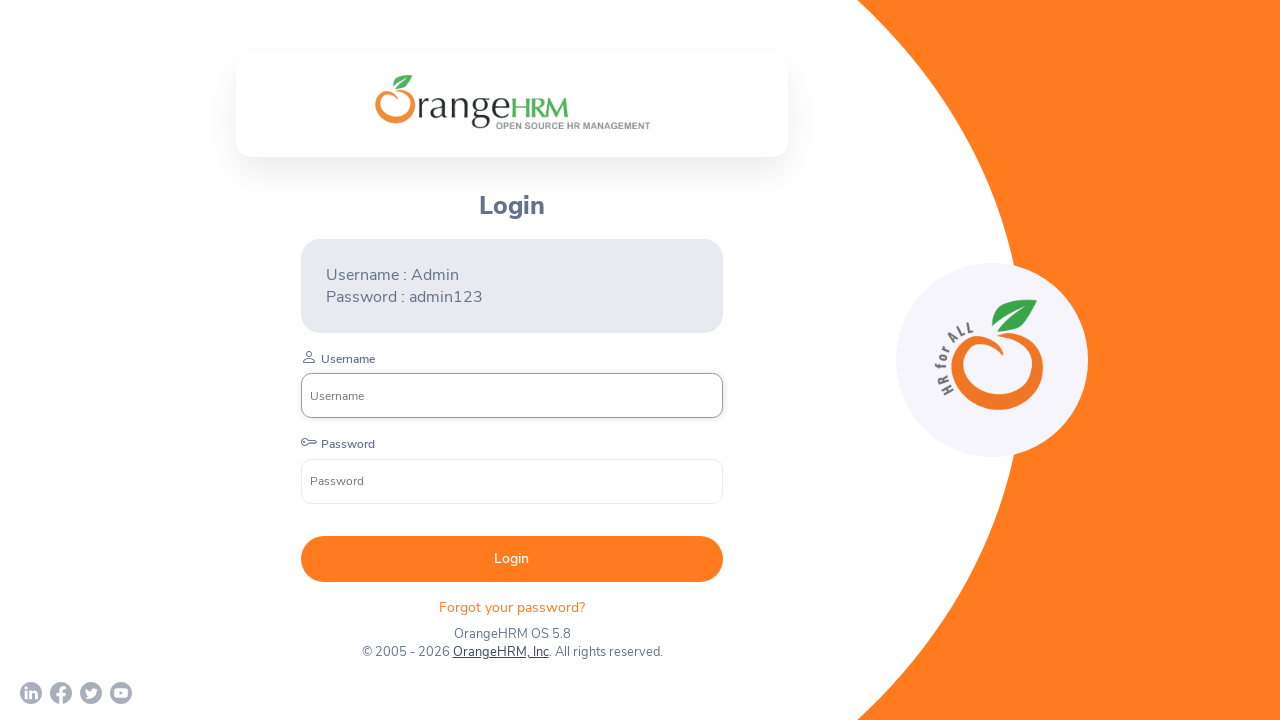

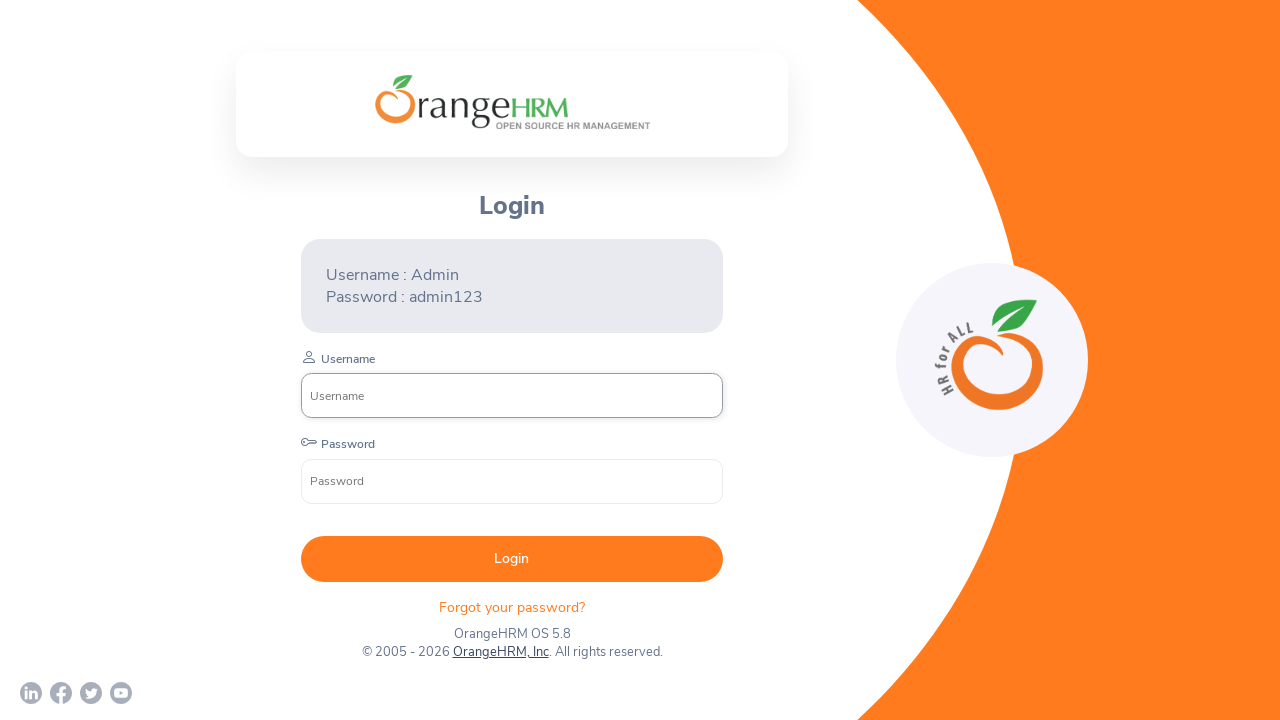